Opens multiple links from the footer section in new tabs, iterates through all windows to find a specific page title, and performs an action on that page

Starting URL: https://spring.io/

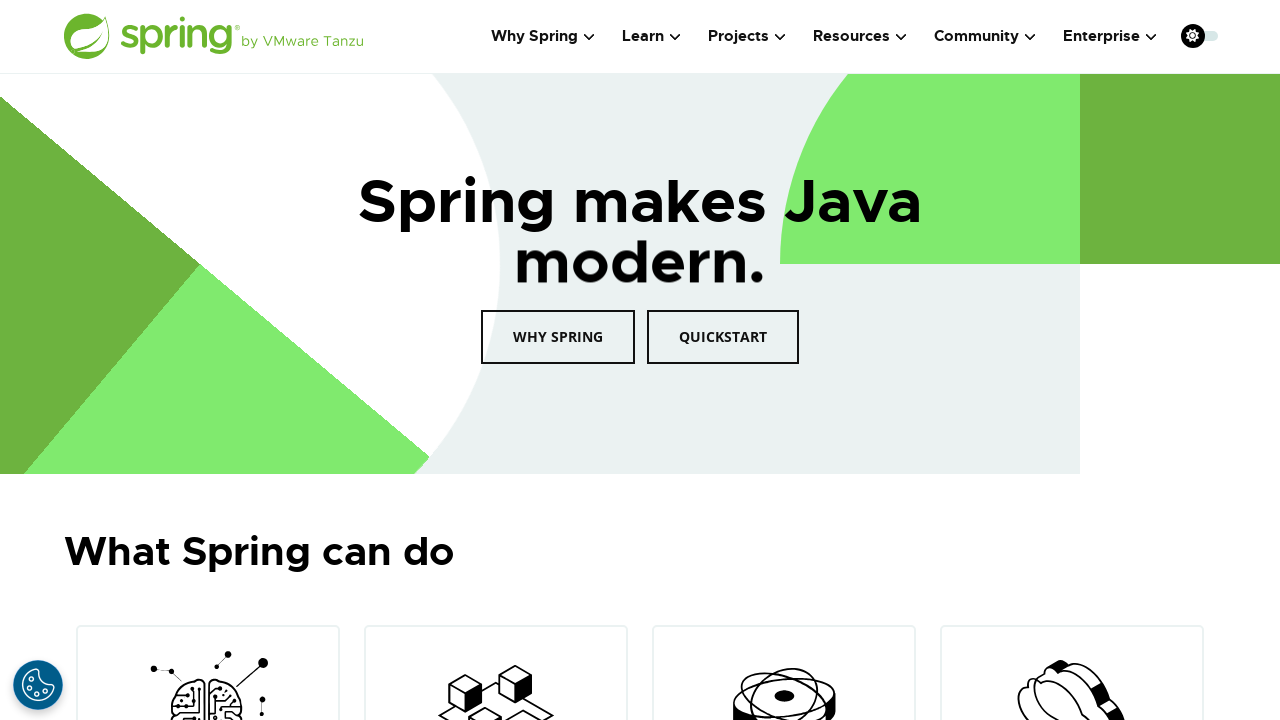

Located footer section
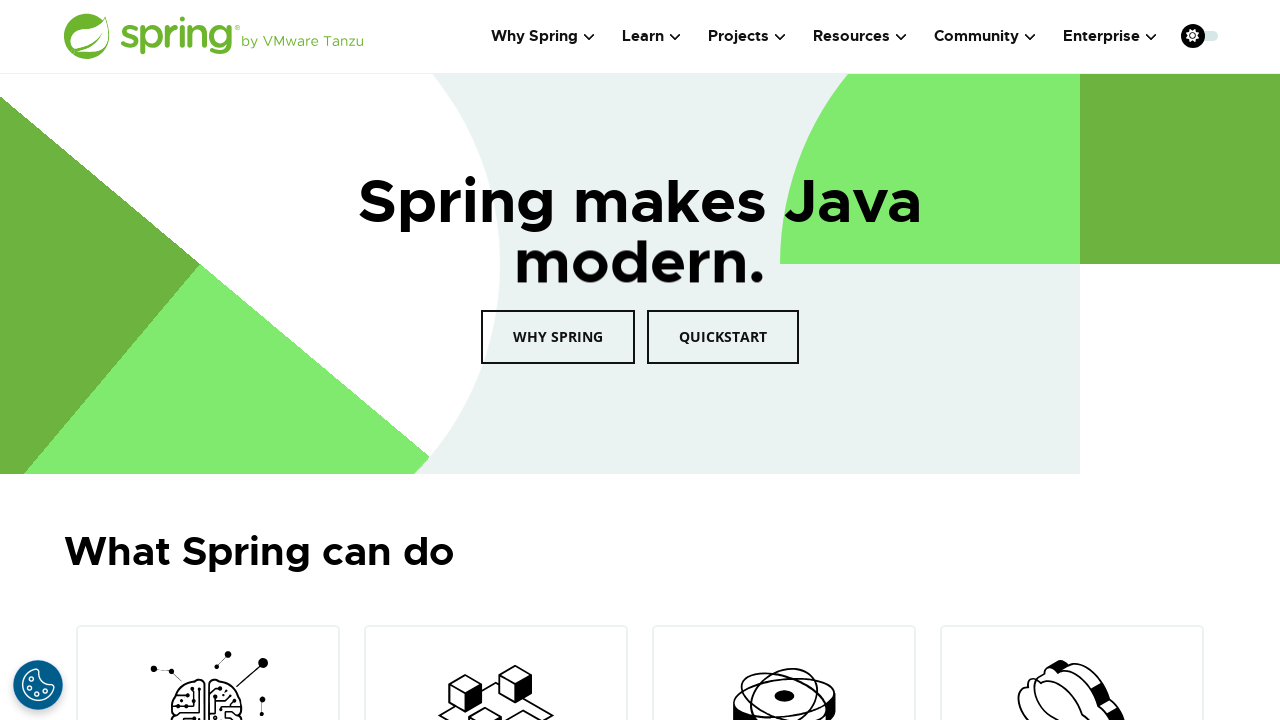

Retrieved all links from footer section
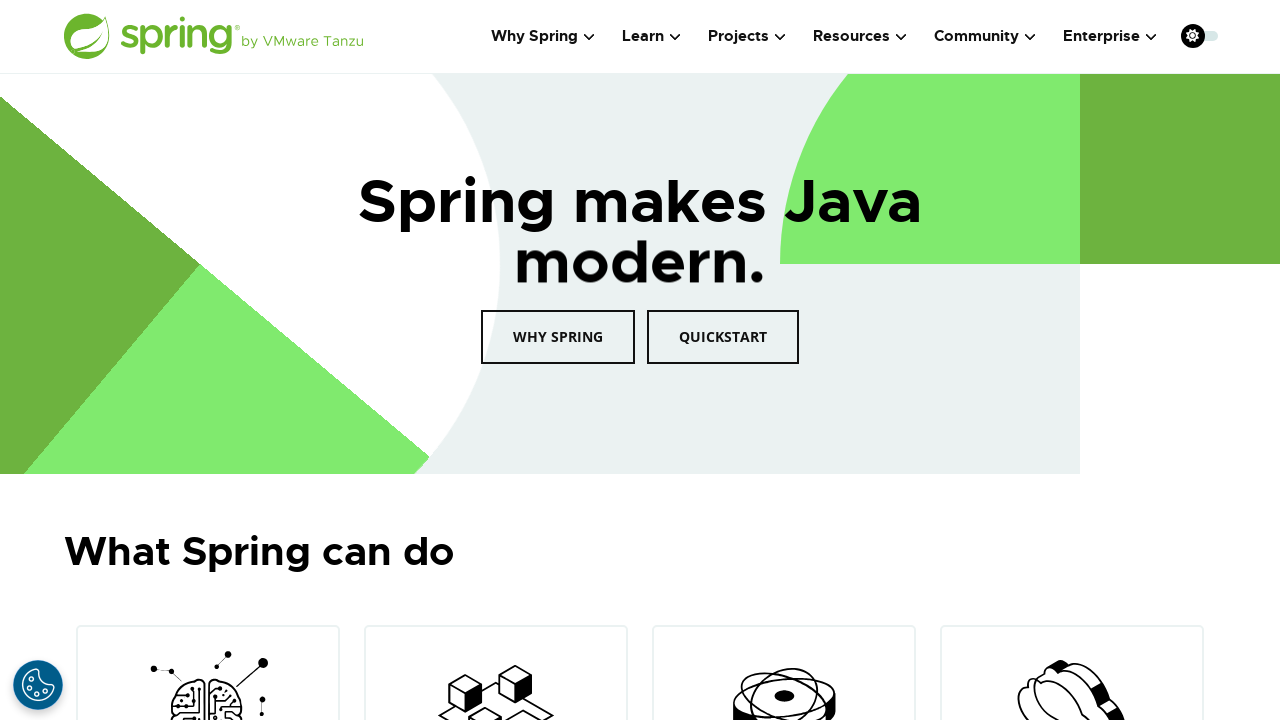

Found 0 links in footer
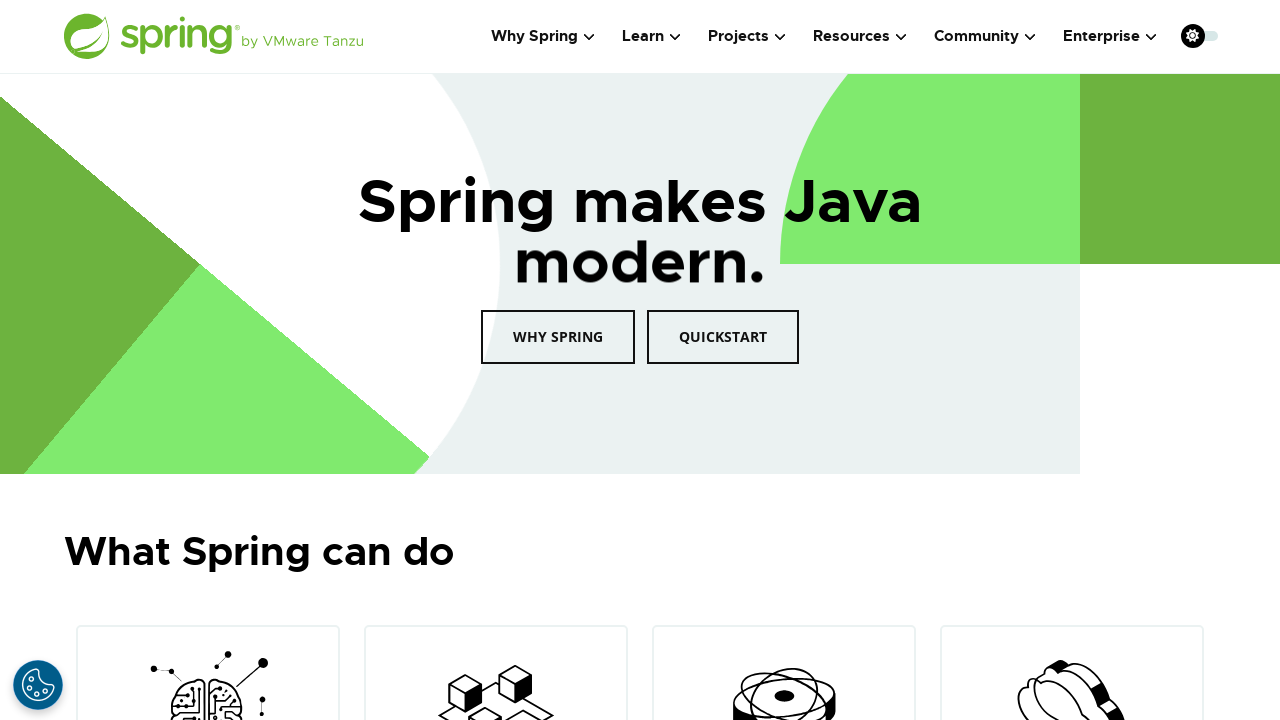

Checked page title: Spring | Home
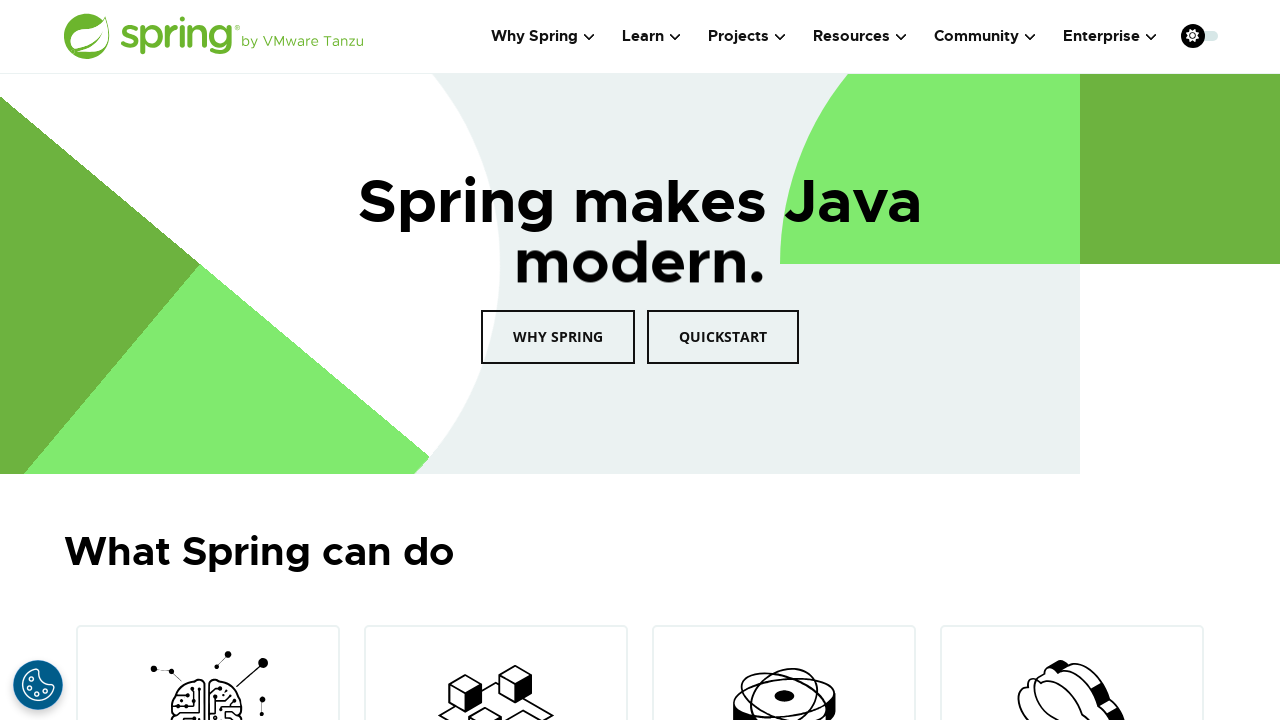

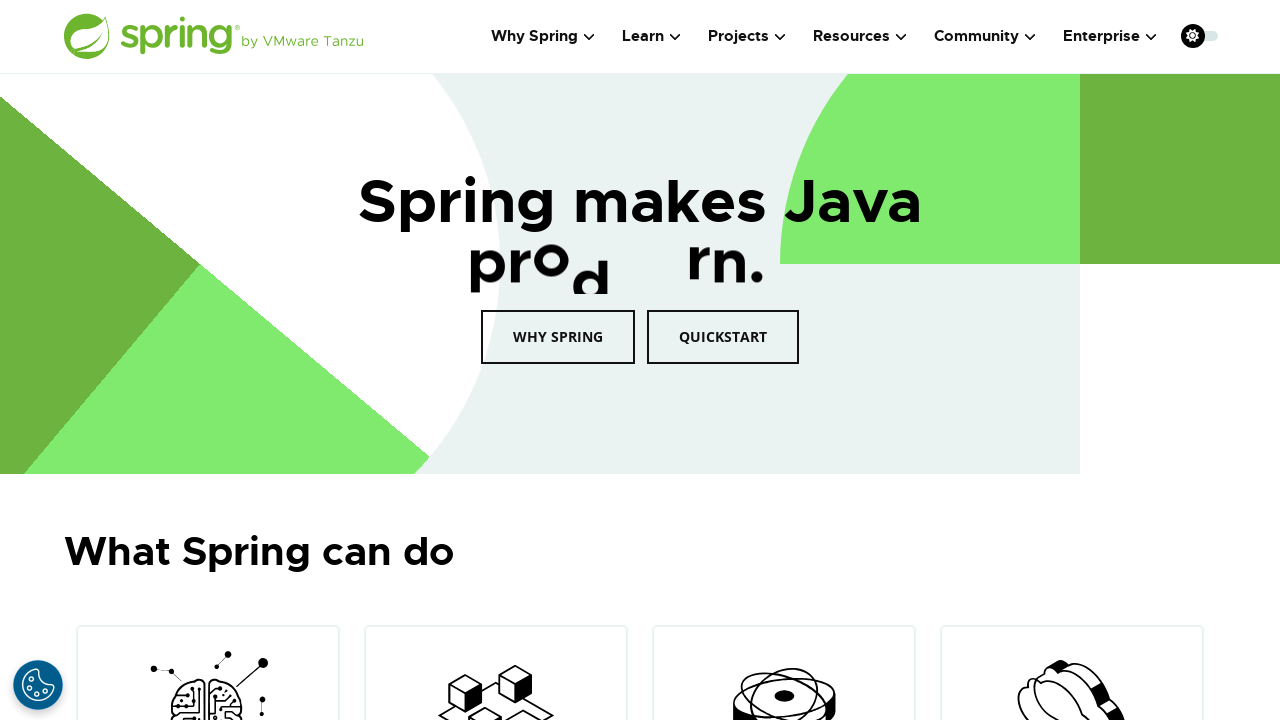